Tests window handling by opening a new window, verifying content in both windows, and switching between them

Starting URL: https://the-internet.herokuapp.com/windows

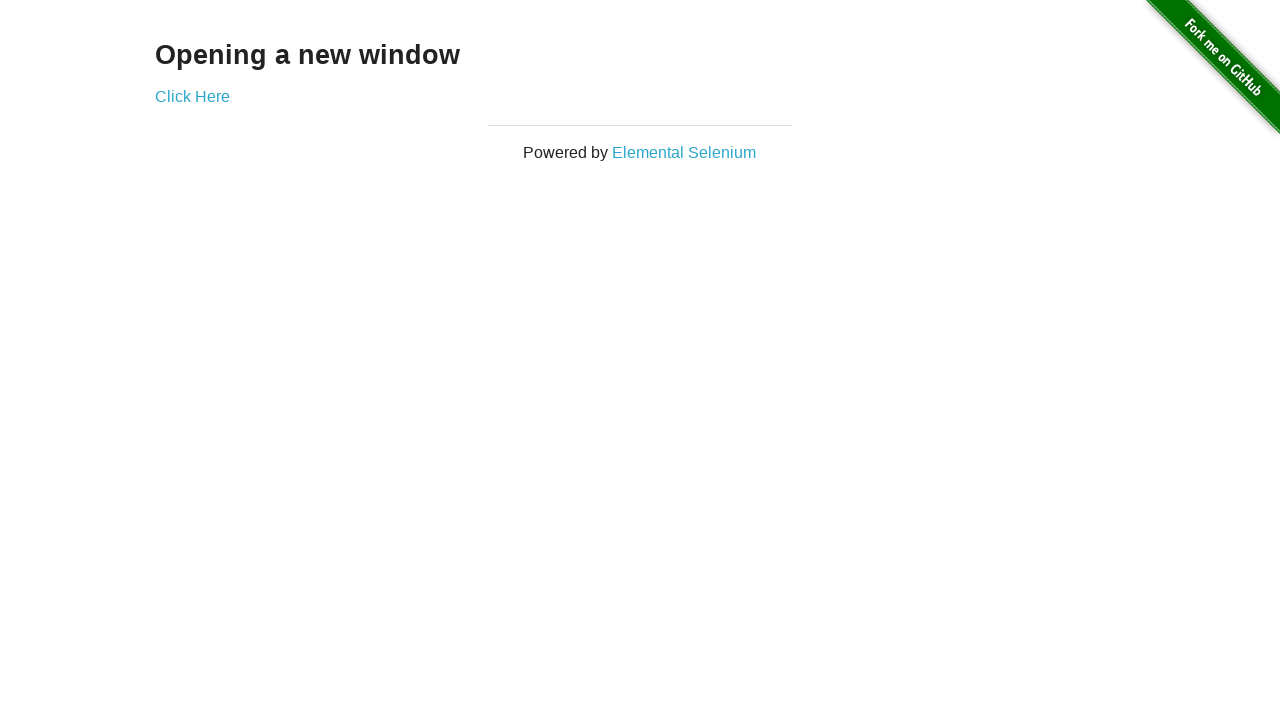

Located heading element on windows page
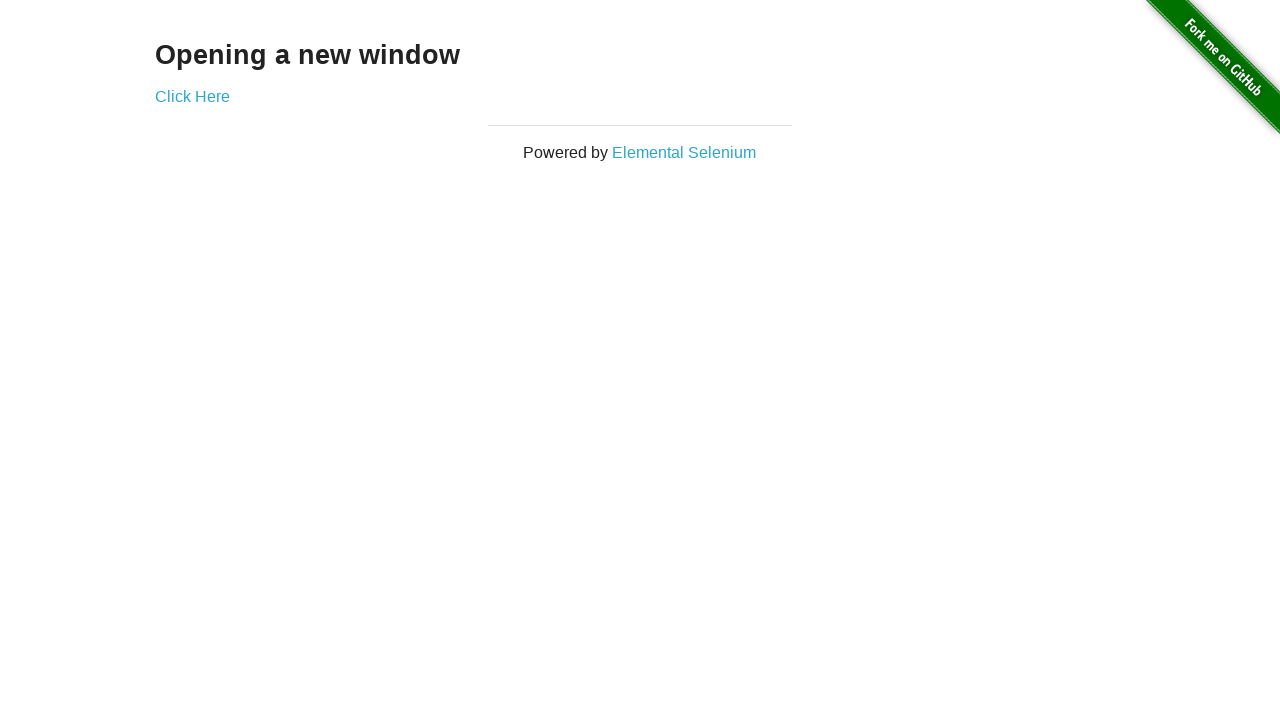

Verified heading text is 'Opening a new window'
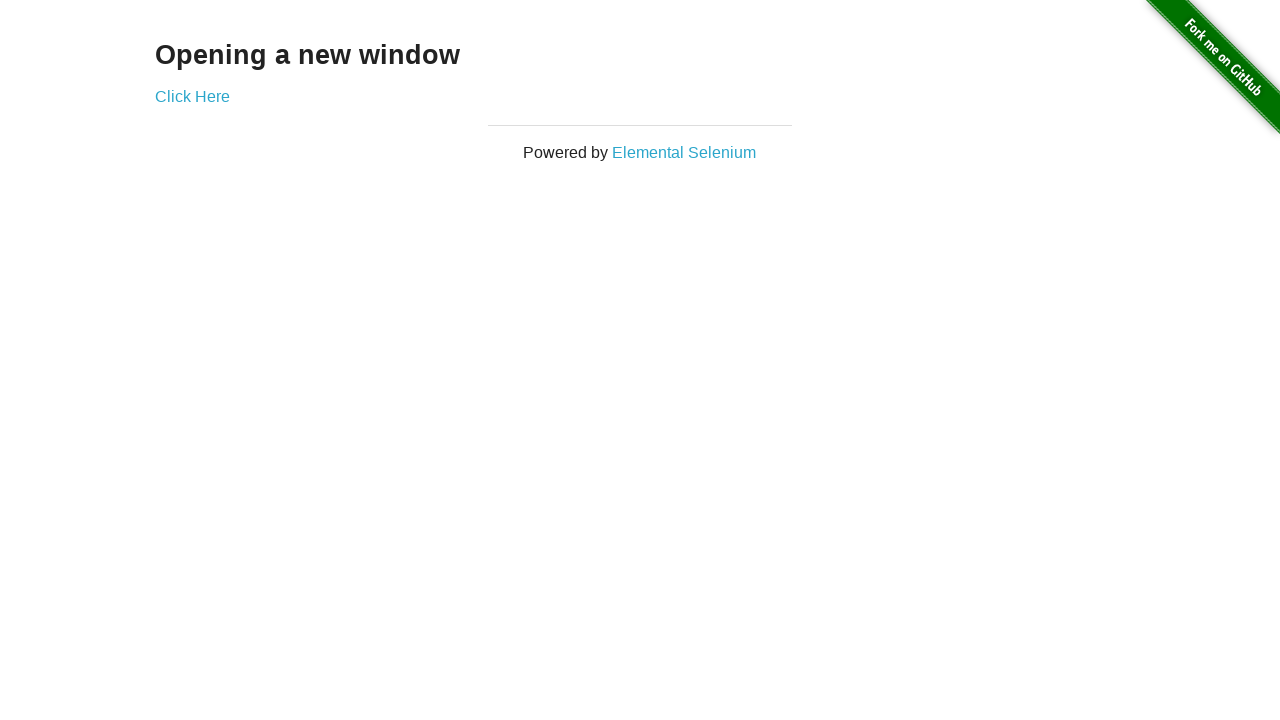

Verified page title is 'The Internet'
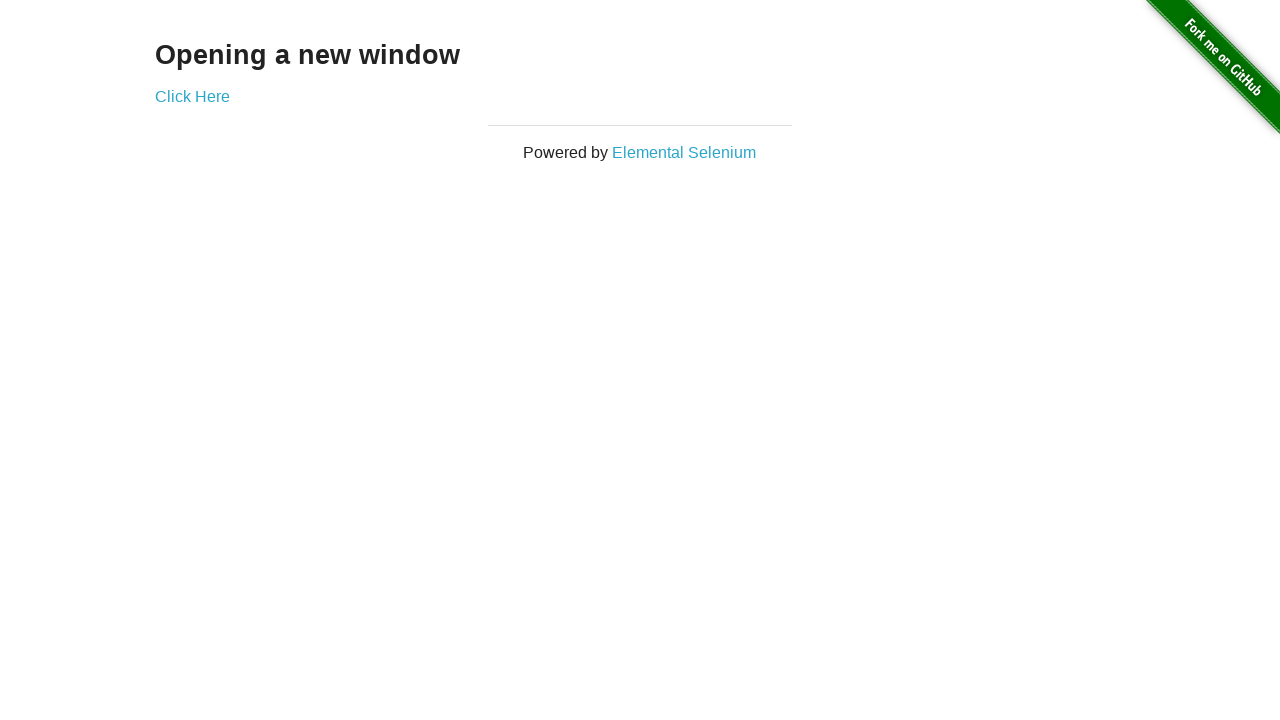

Clicked 'Click Here' link to open new window at (192, 96) on text=Click Here
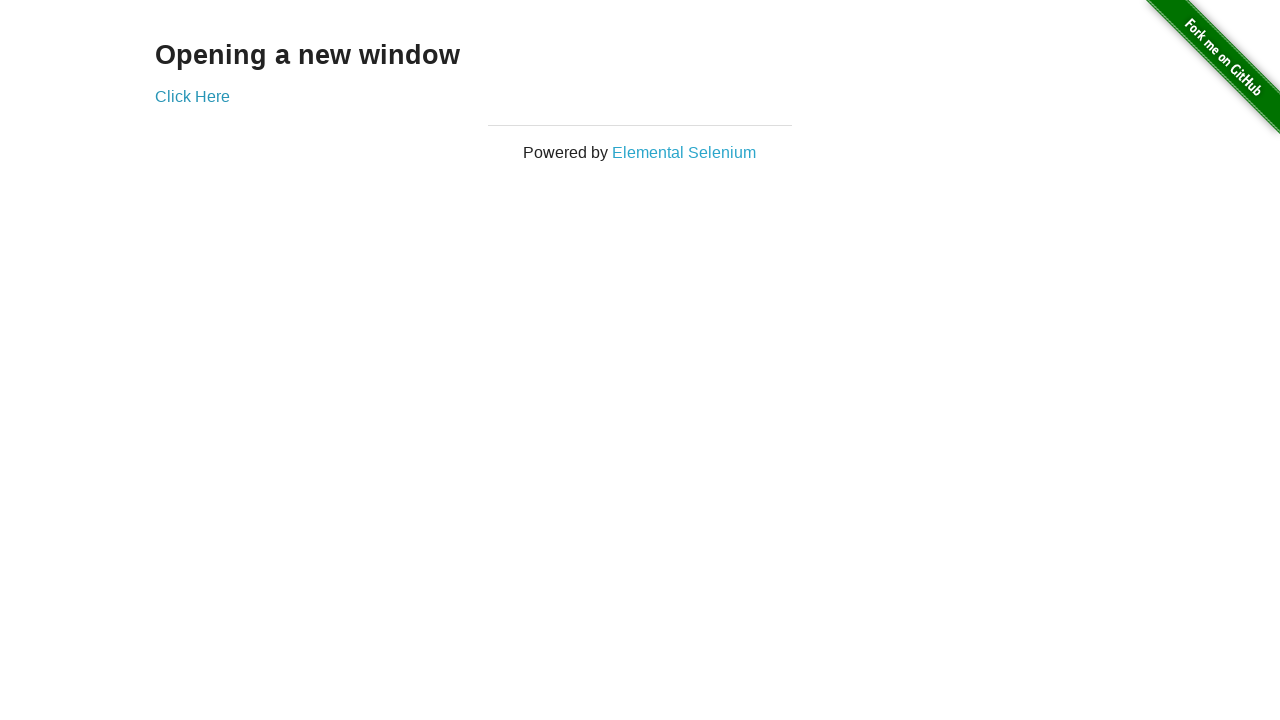

New window opened and captured
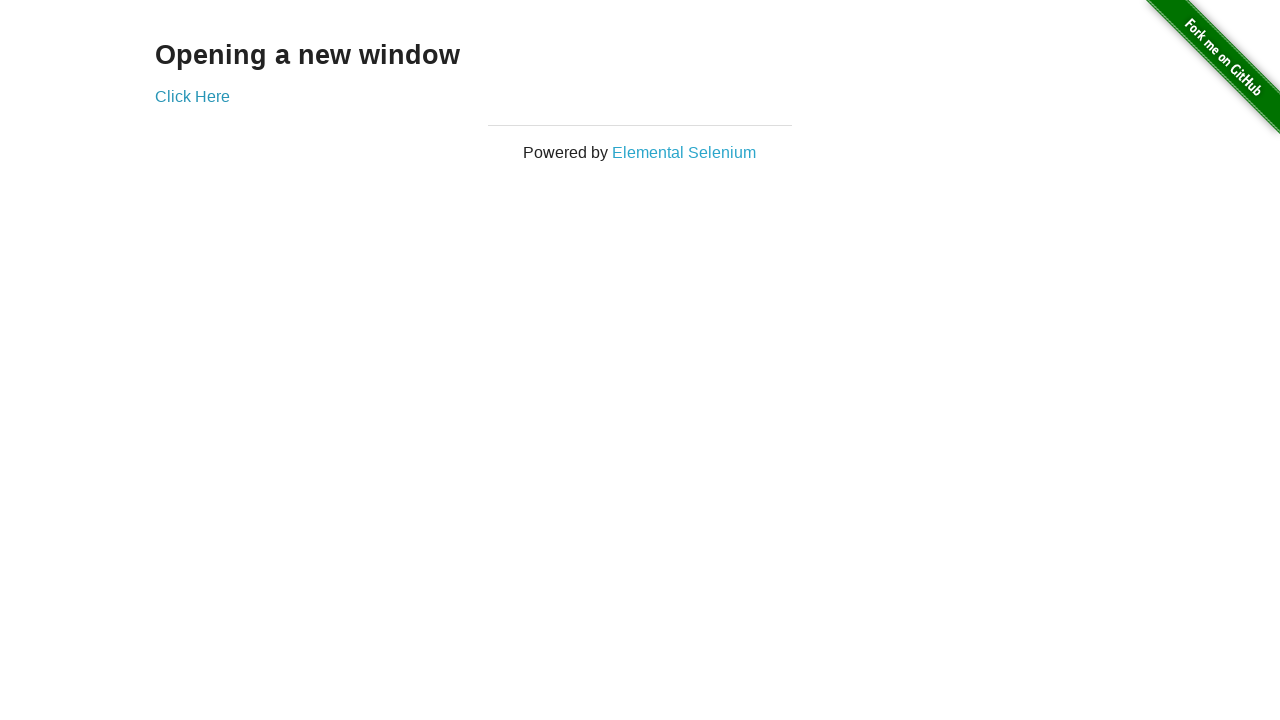

Verified new window title is 'New Window'
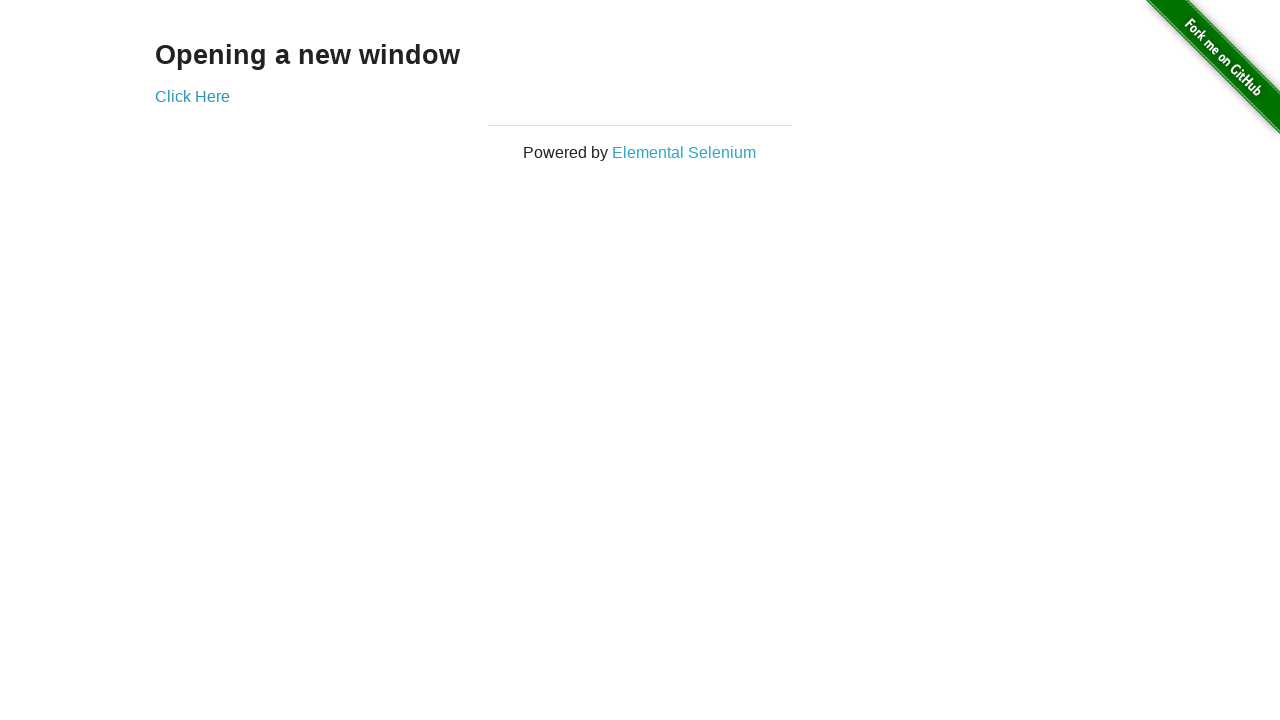

Retrieved heading text from new window
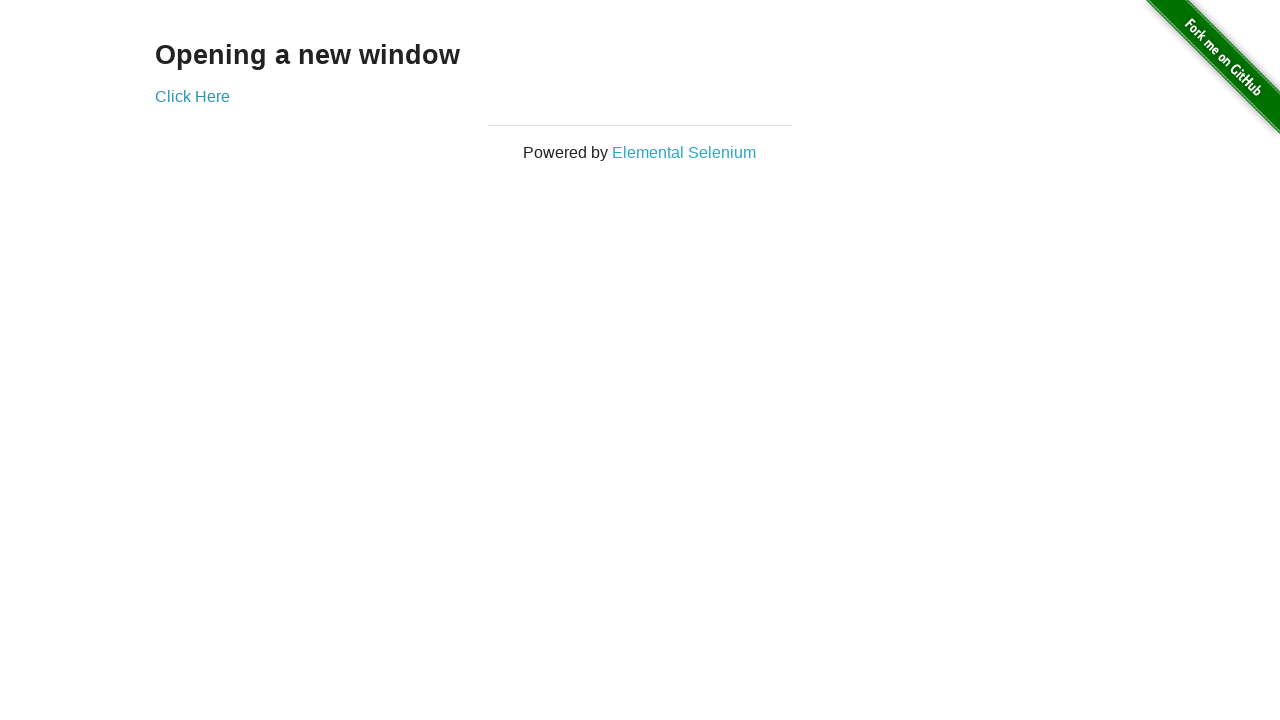

Verified new window heading text is 'New Window'
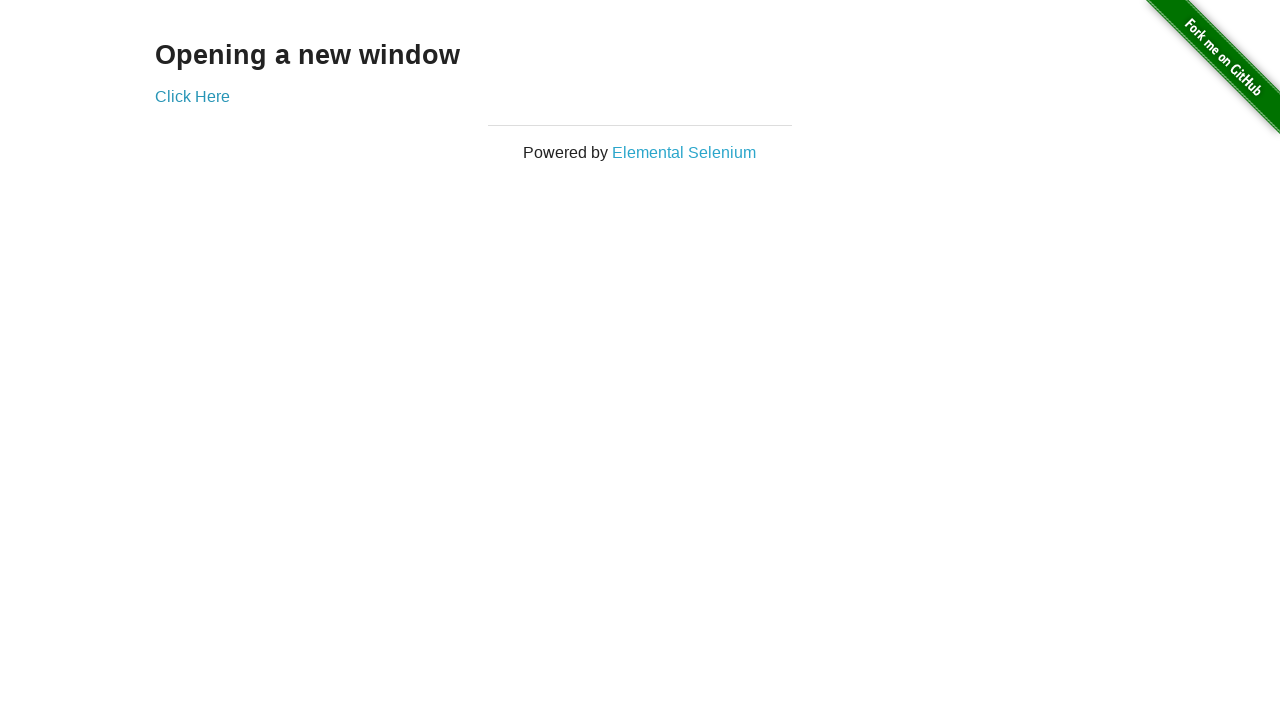

Switched back to original window
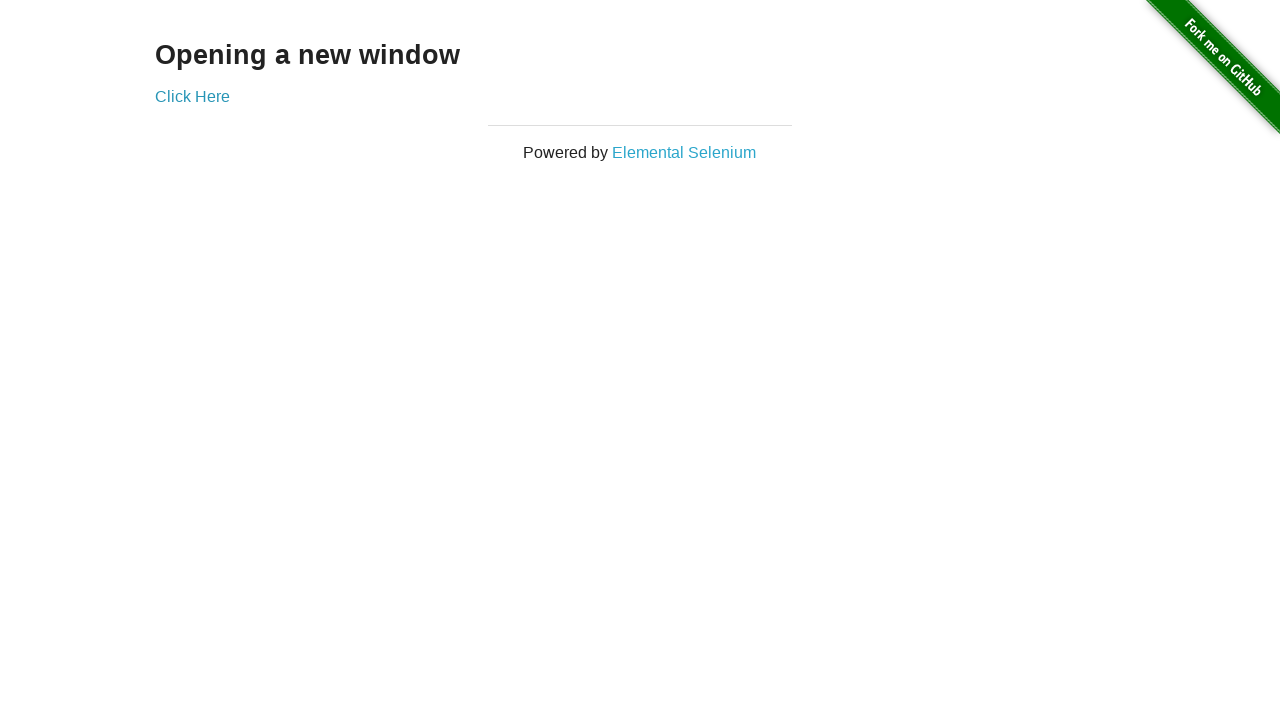

Verified original window title is 'The Internet'
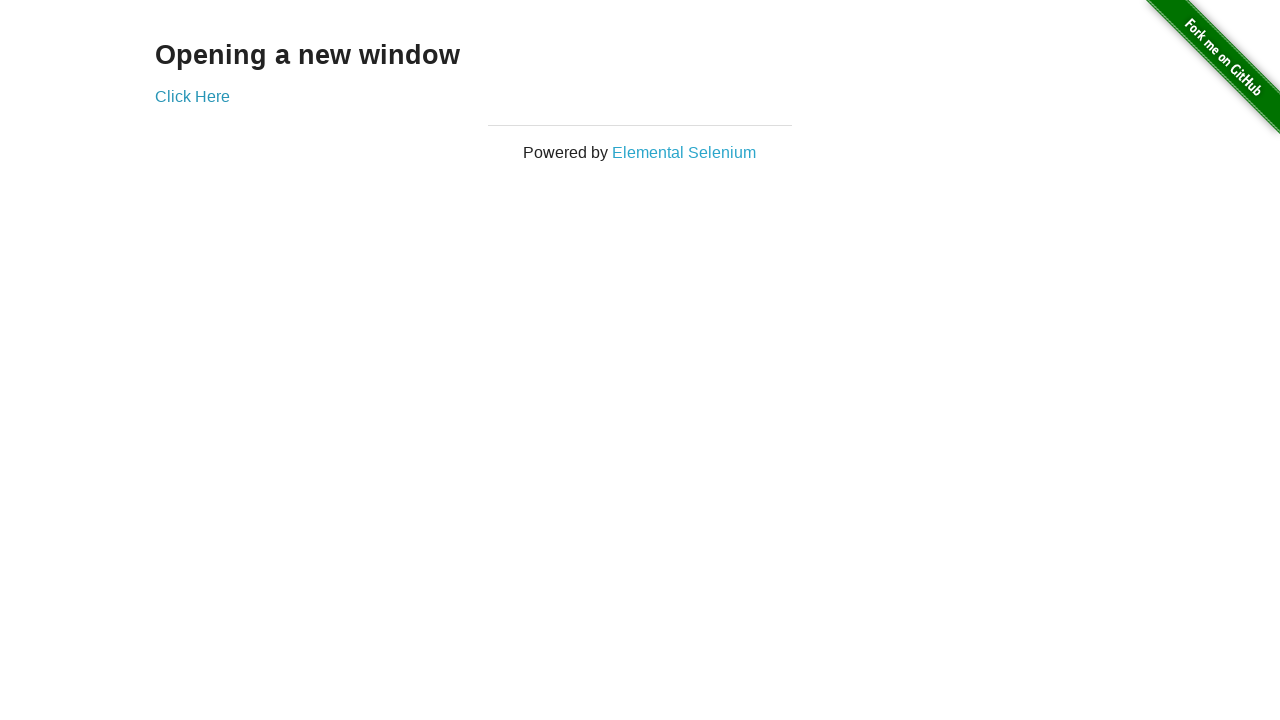

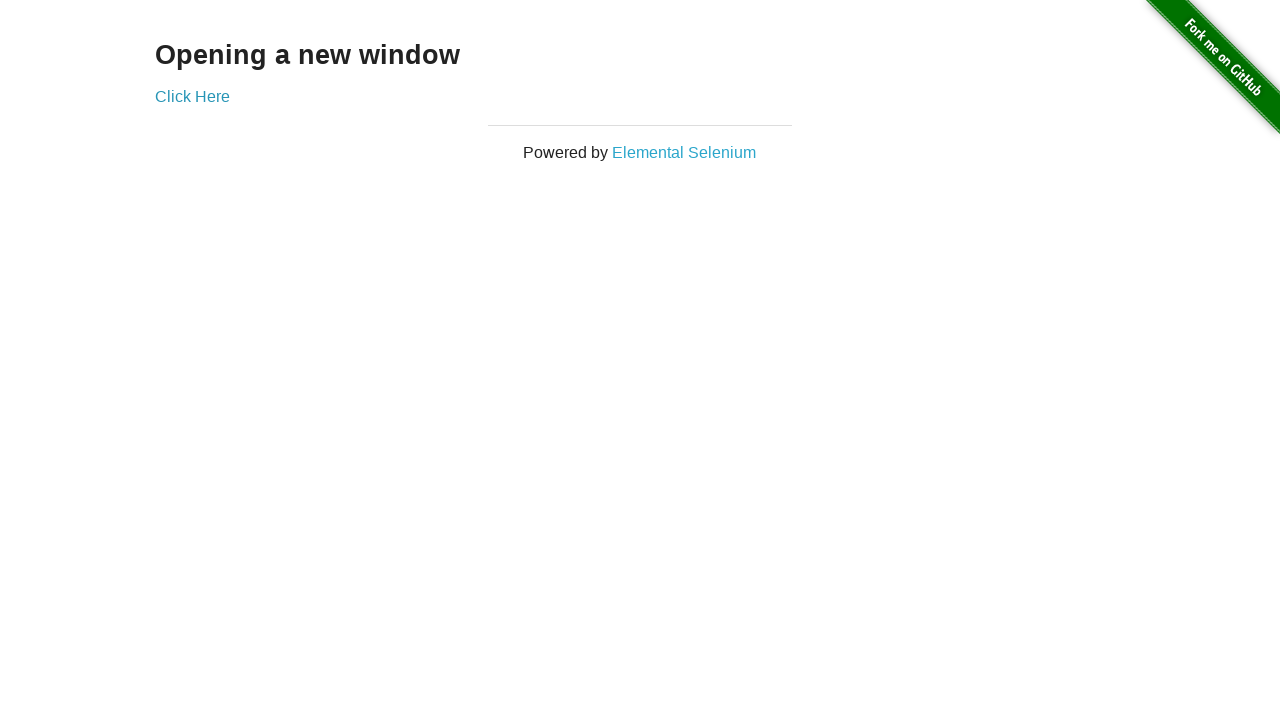